Tests a form with dynamic attributes by filling in name, email, date, and details fields using XPath selectors that handle dynamic IDs, then submits the form and waits for a success message.

Starting URL: https://training-support.net/webelements/dynamic-attributes

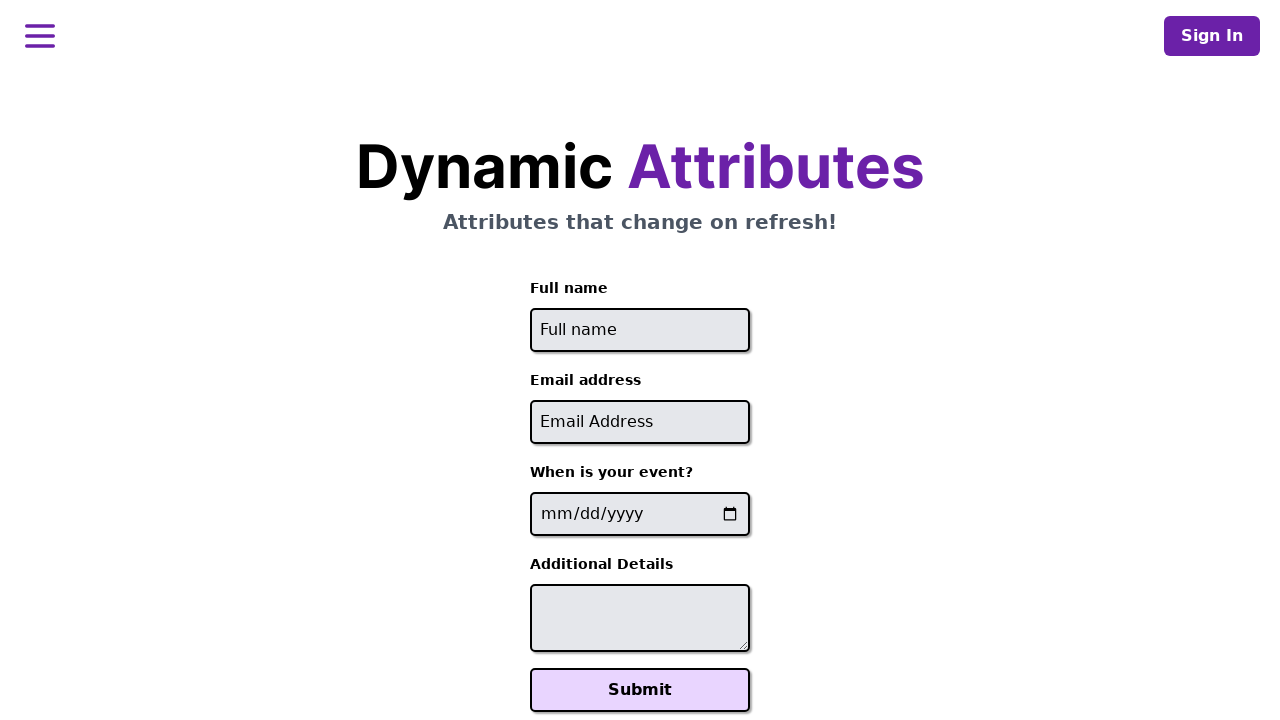

Filled full name field with 'Sarah Johnson' using dynamic ID XPath on //input[starts-with(@id, 'full-name')]
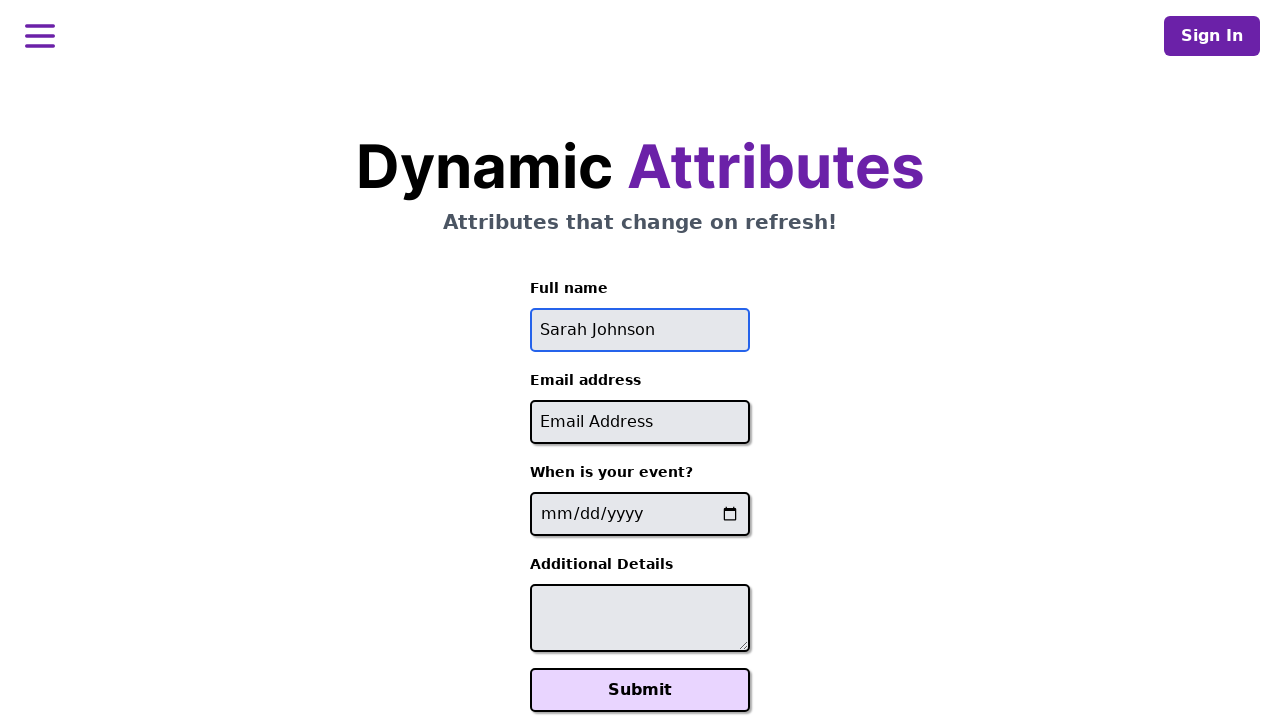

Filled email field with 'sarah.johnson@example.com' using dynamic ID XPath on //input[contains(@id, '-email')]
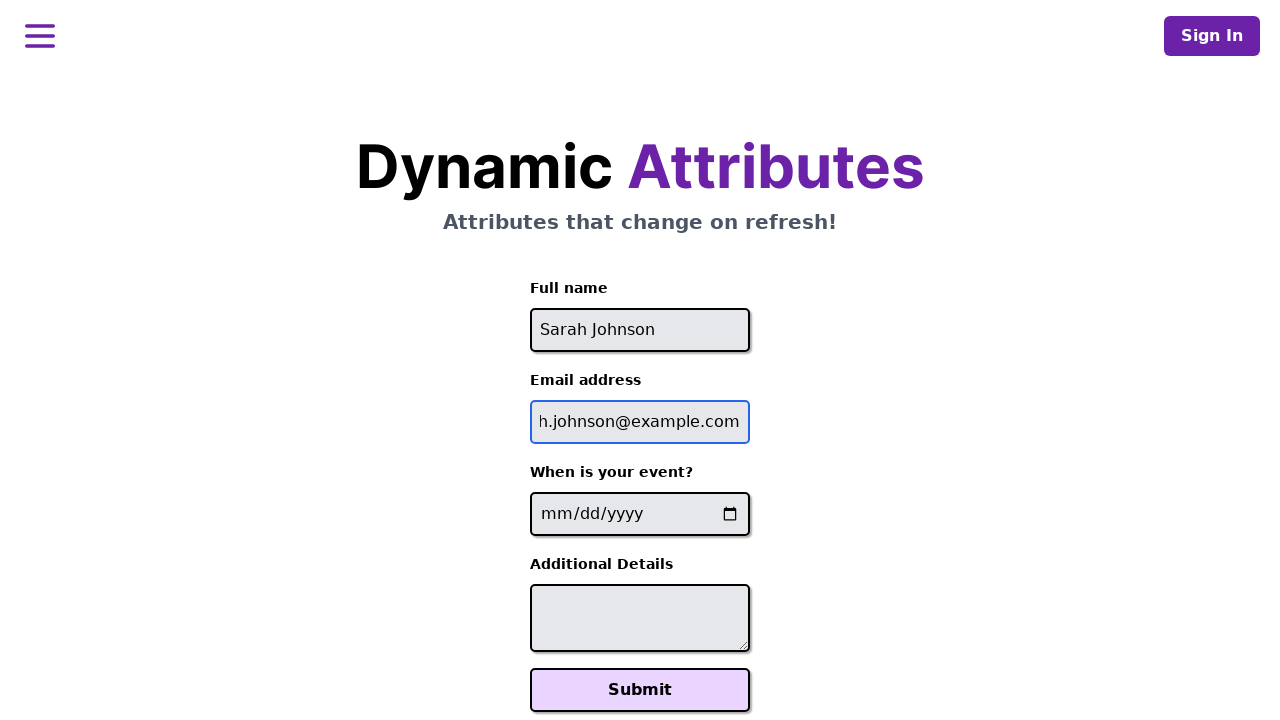

Filled event date field with '2025-03-22' using dynamic name XPath on //input[contains(@name, '-event-date-')]
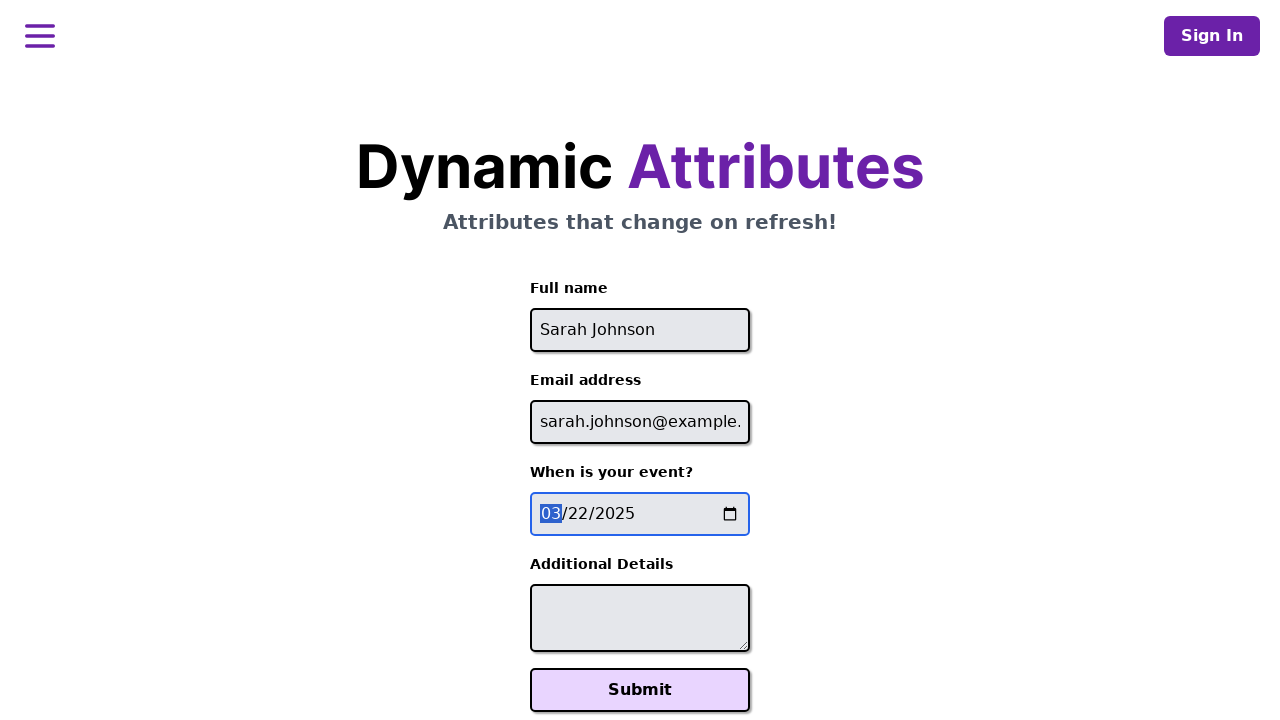

Filled additional details textarea with 'Annual company meeting' using dynamic ID XPath on //textarea[contains(@id, '-additional-details-')]
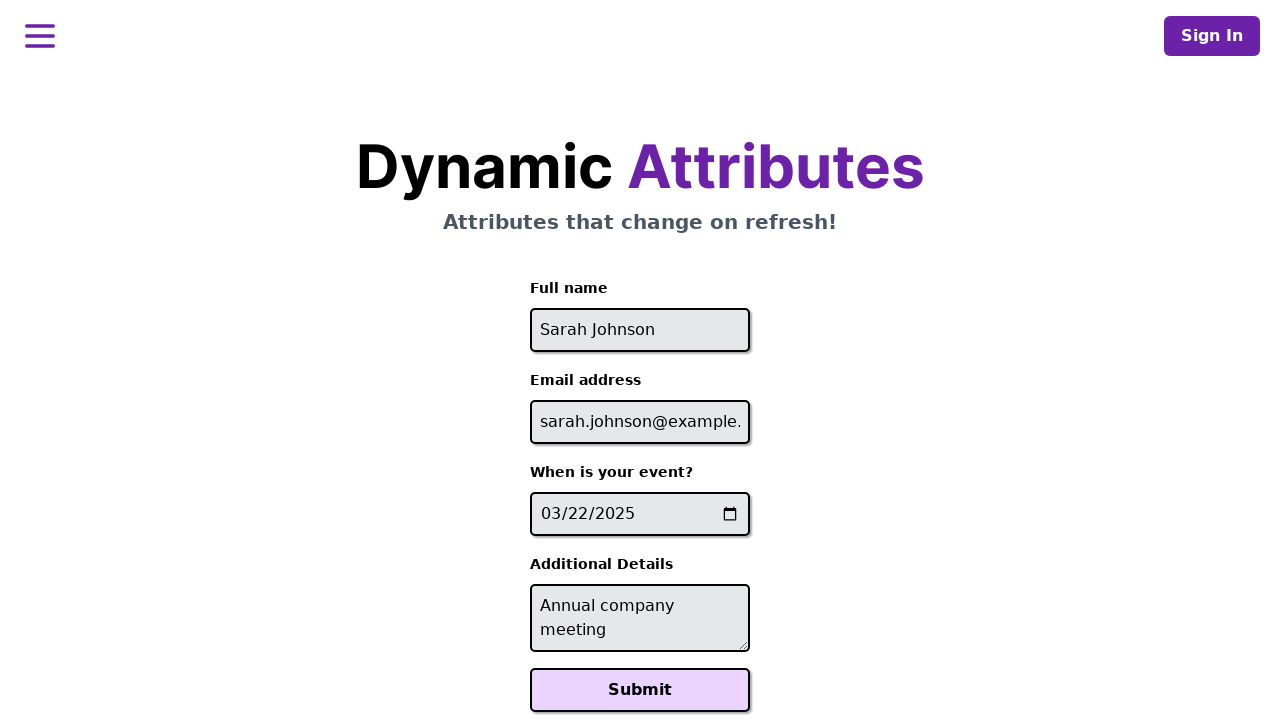

Clicked Submit button to submit the form at (640, 690) on xpath=//button[text()='Submit']
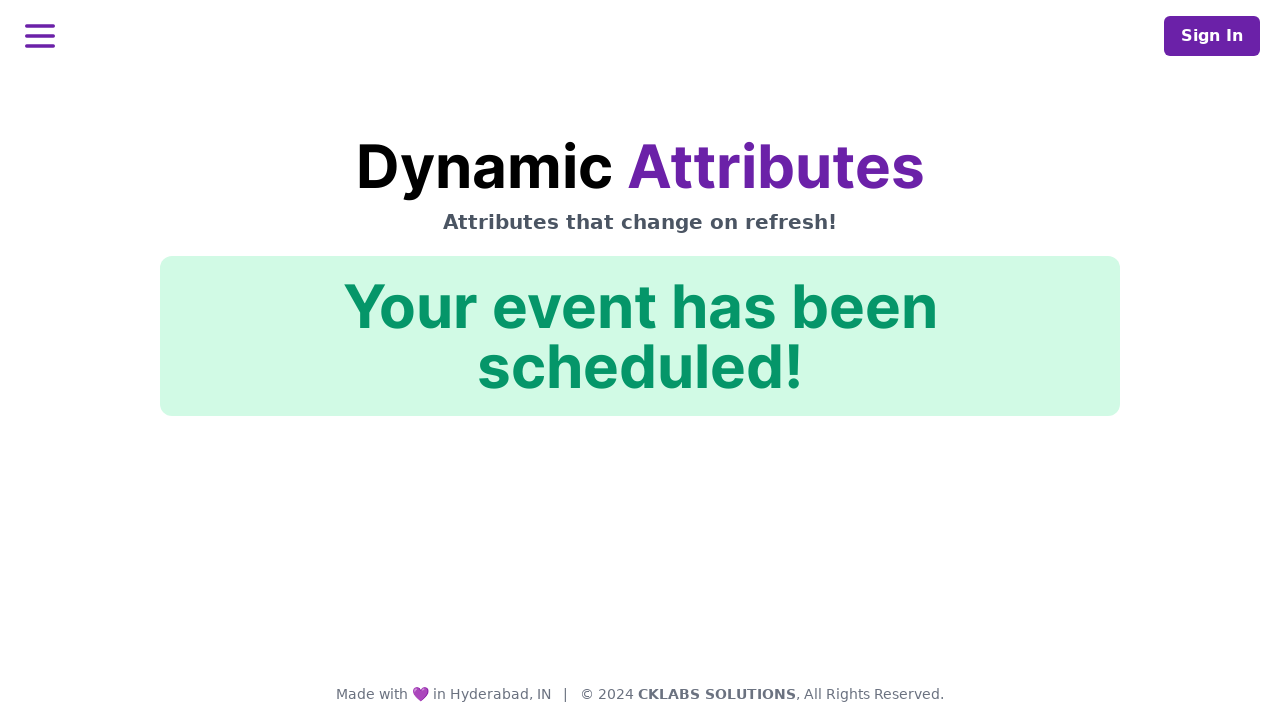

Success message confirmation element became visible
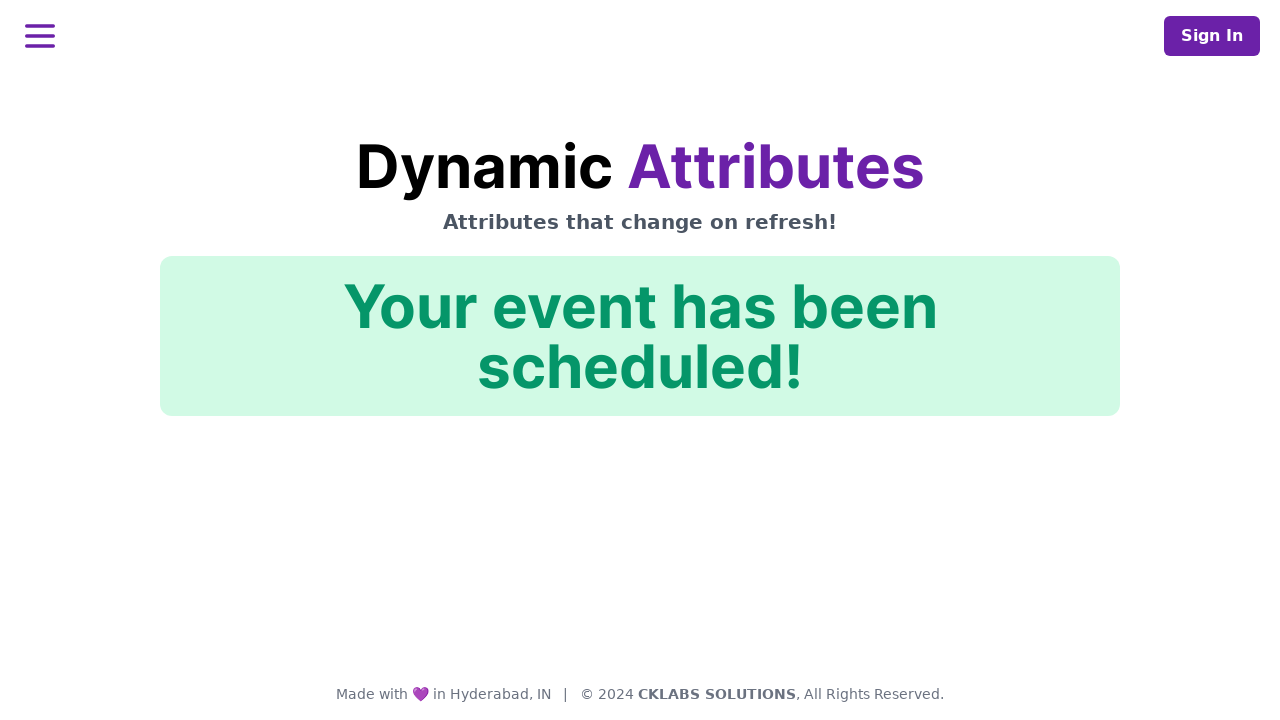

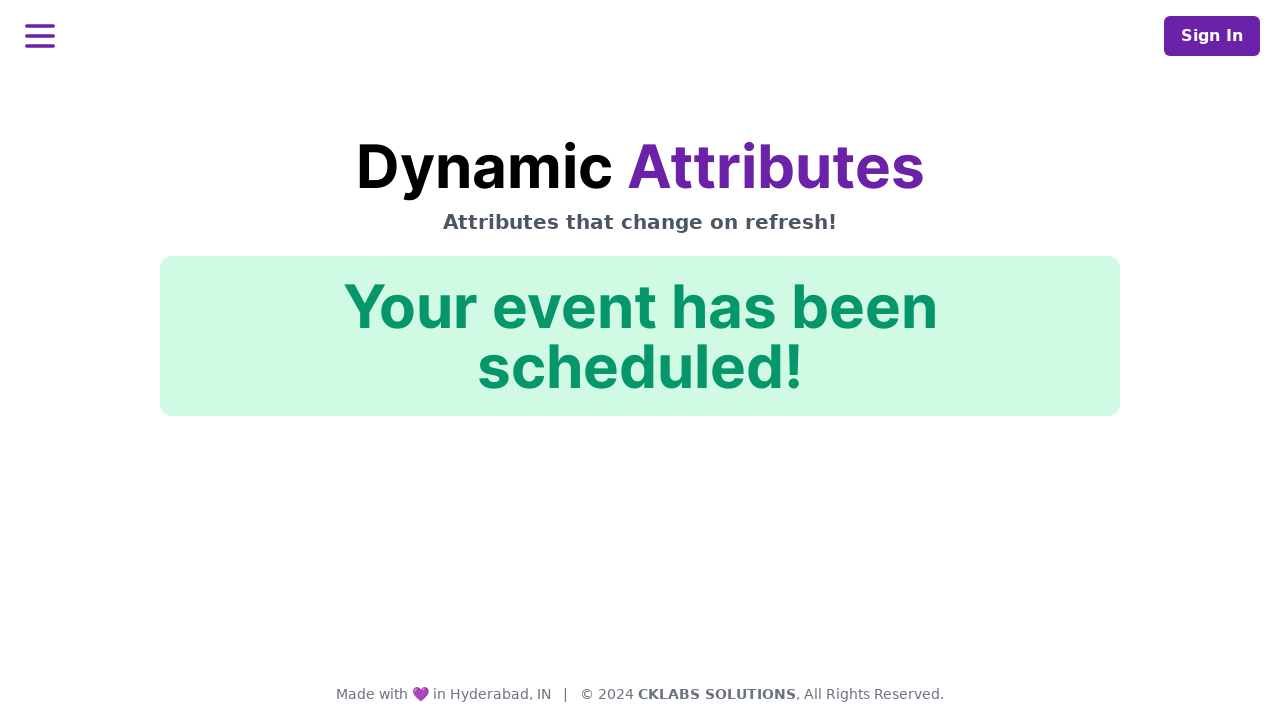